Tests handling multiple browser windows by clicking a button to open a new window, switching to it, filling a form field, and closing the child window

Starting URL: https://www.hyrtutorials.com/p/window-handles-practice.html

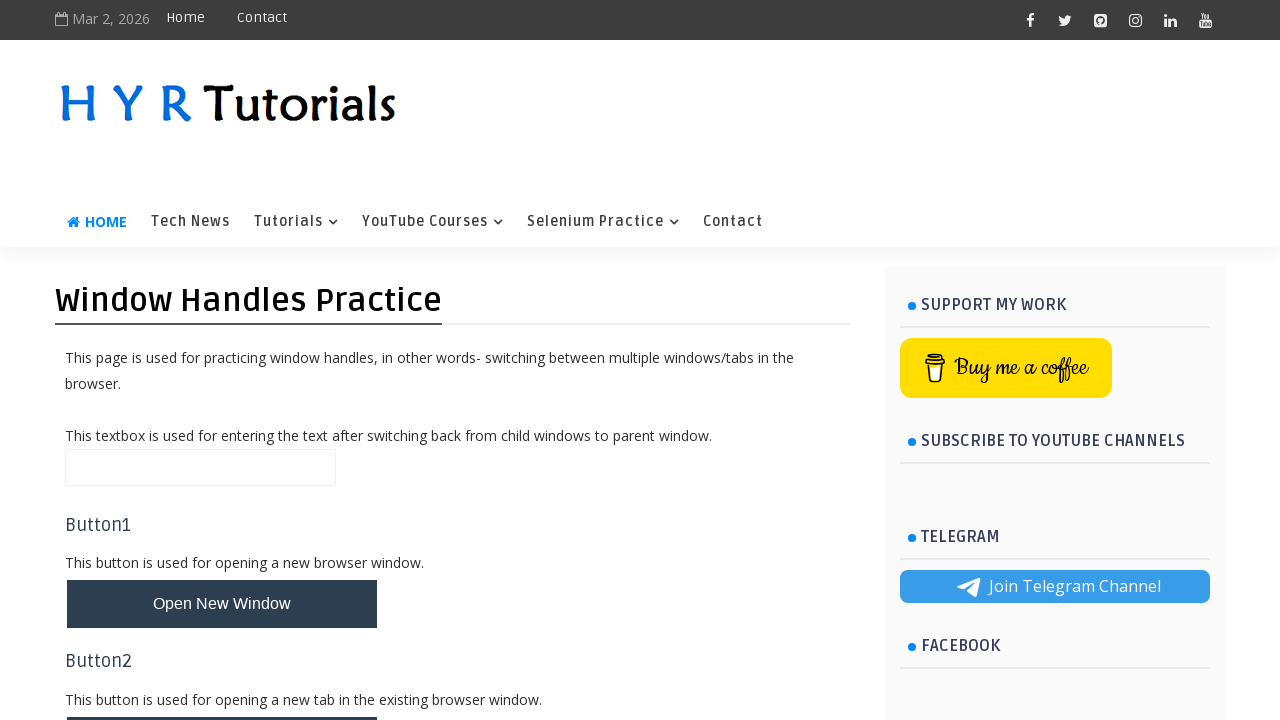

Clicked button to open new window at (222, 604) on #newWindowBtn
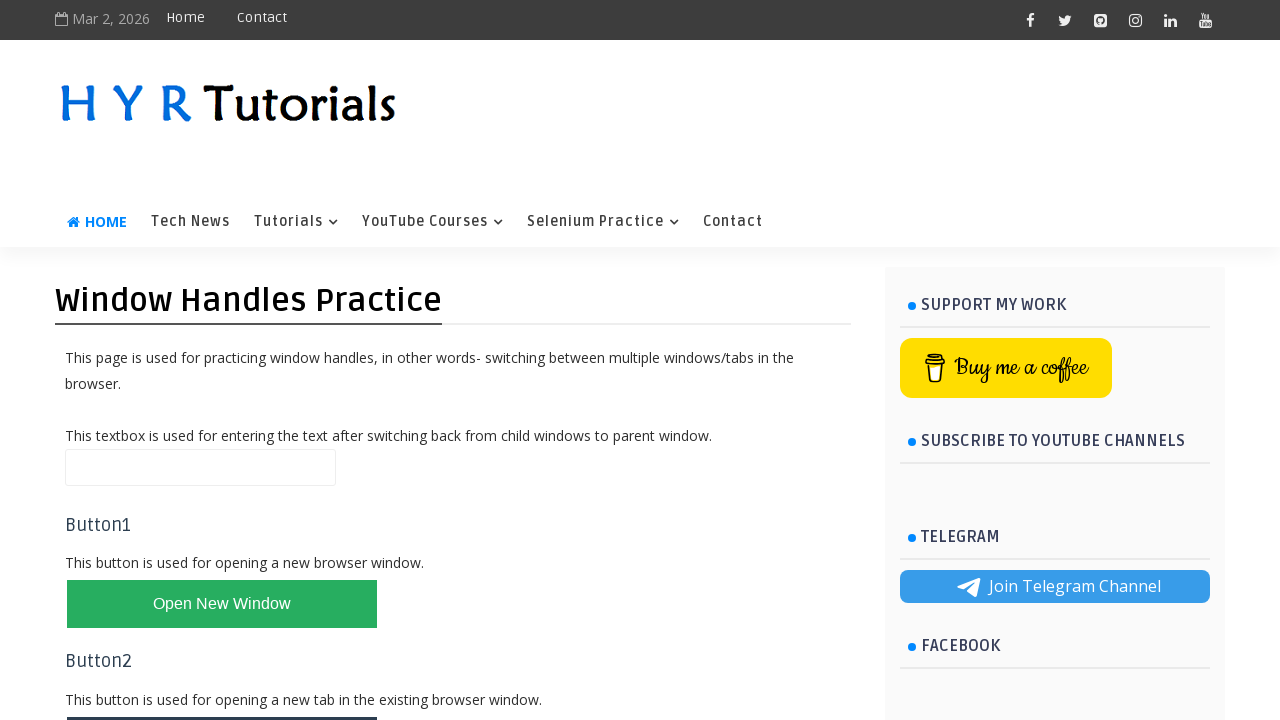

Captured new window handle
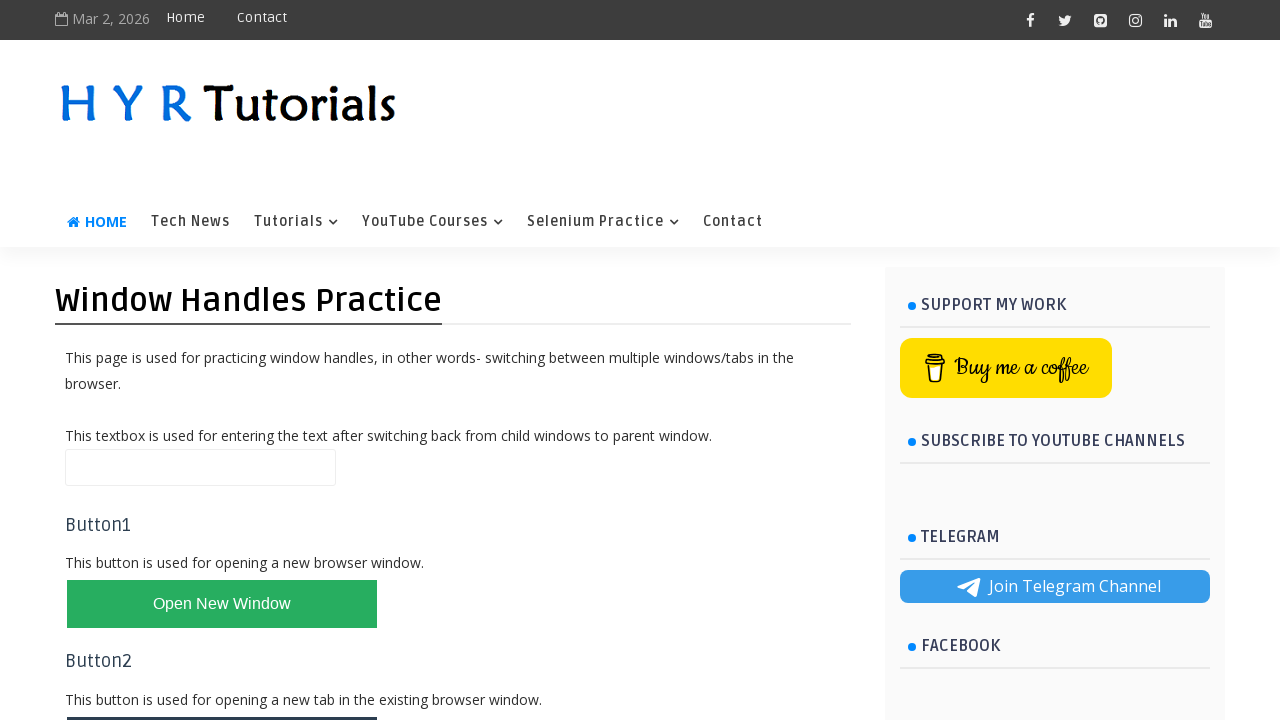

New window loaded completely
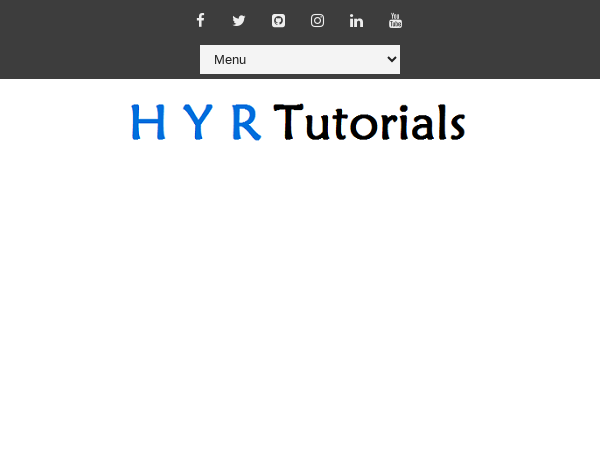

Filled firstName field with 'arjun' in new window on #firstName
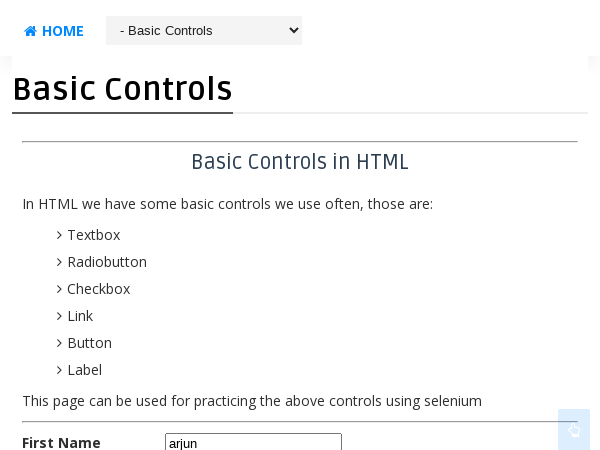

Closed child window
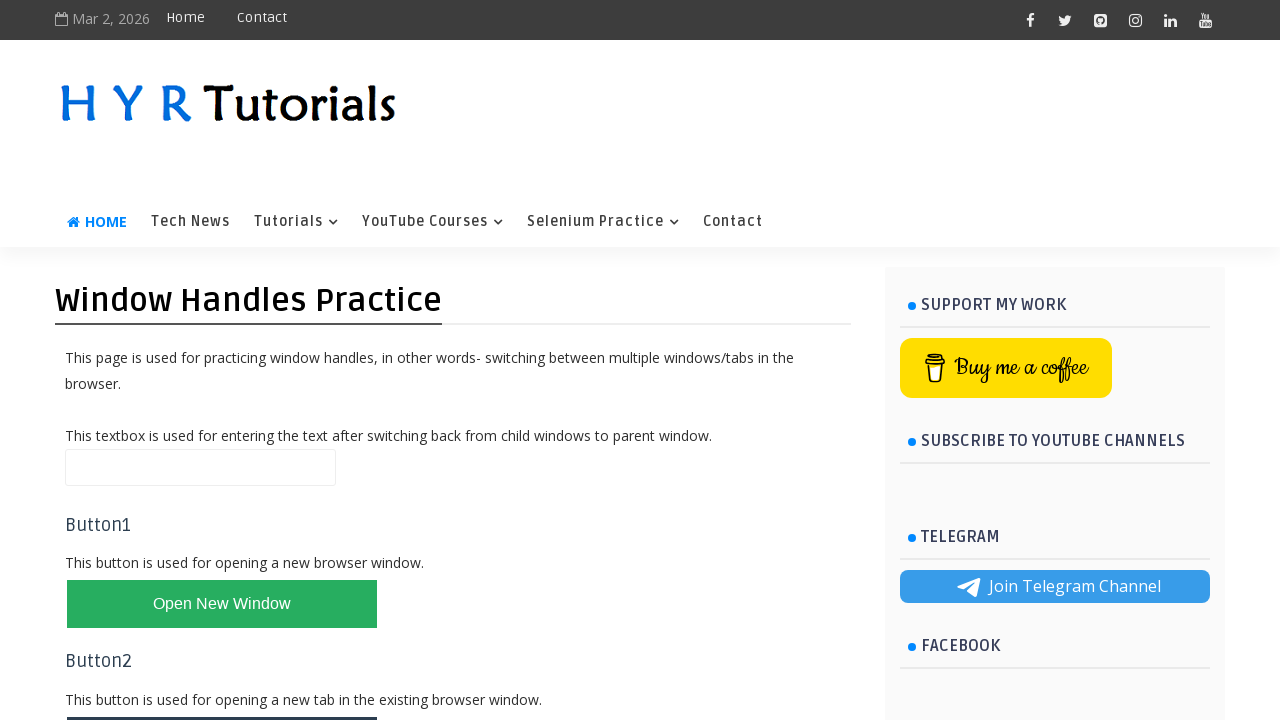

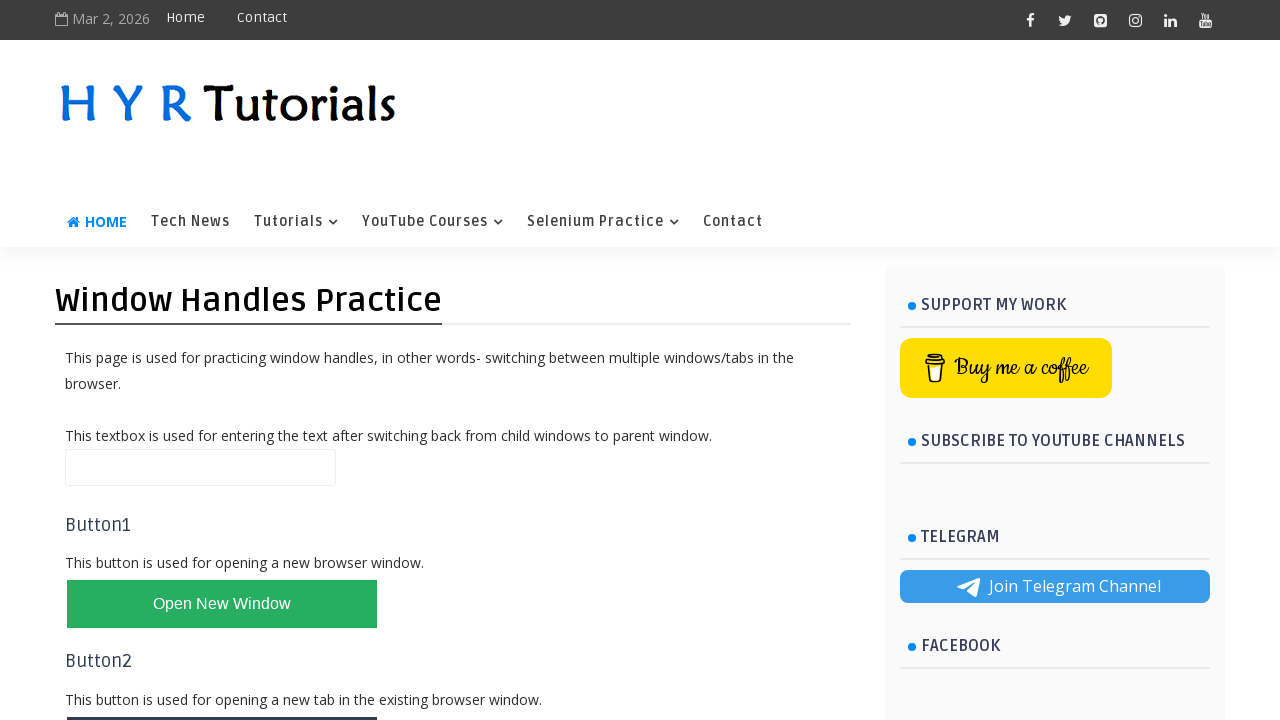